Tests JavaScript alert handling by clicking a button that triggers an alert and then dismissing the alert dialog

Starting URL: https://demoqa.com/alerts

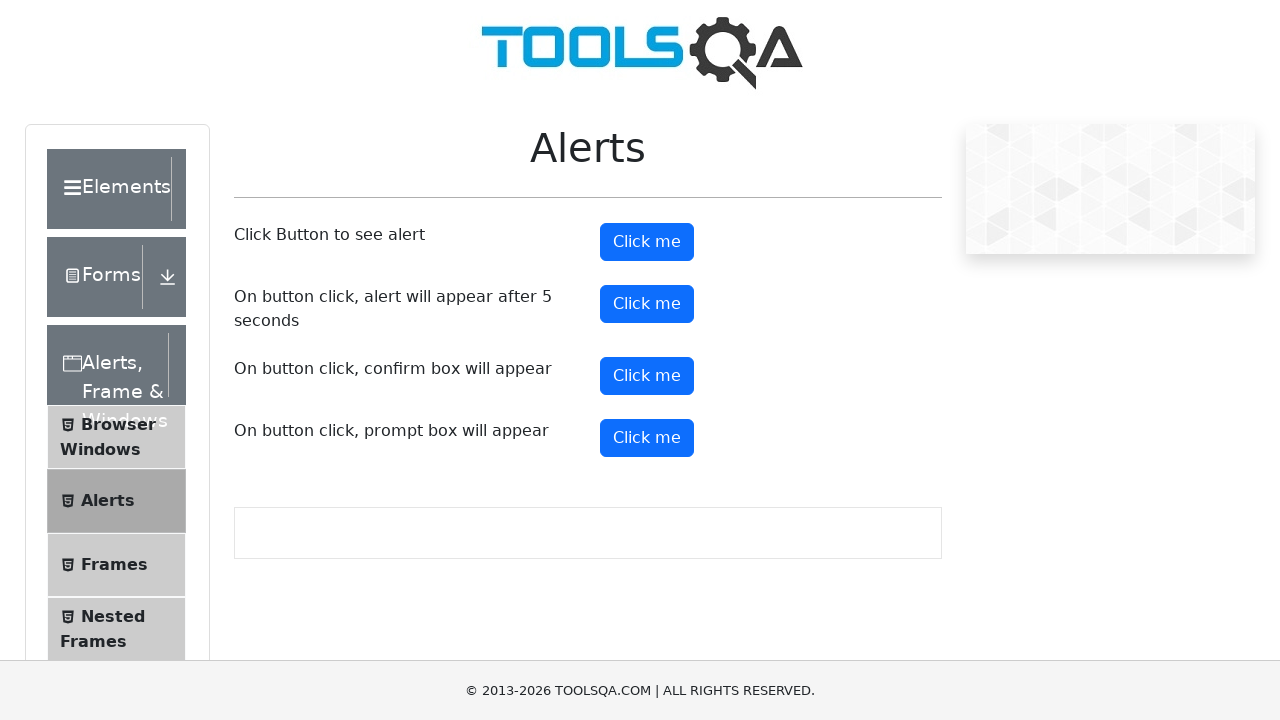

Set up dialog handler to dismiss alerts
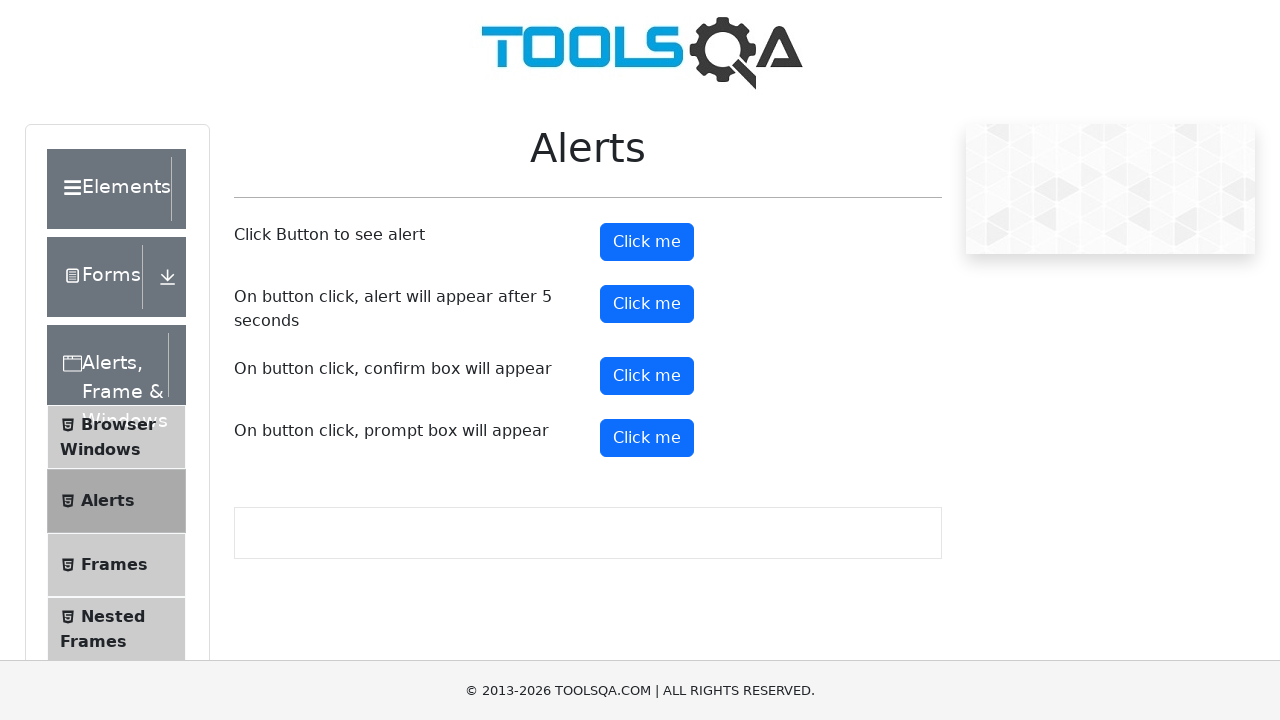

Clicked alert button to trigger JavaScript alert at (647, 242) on #alertButton
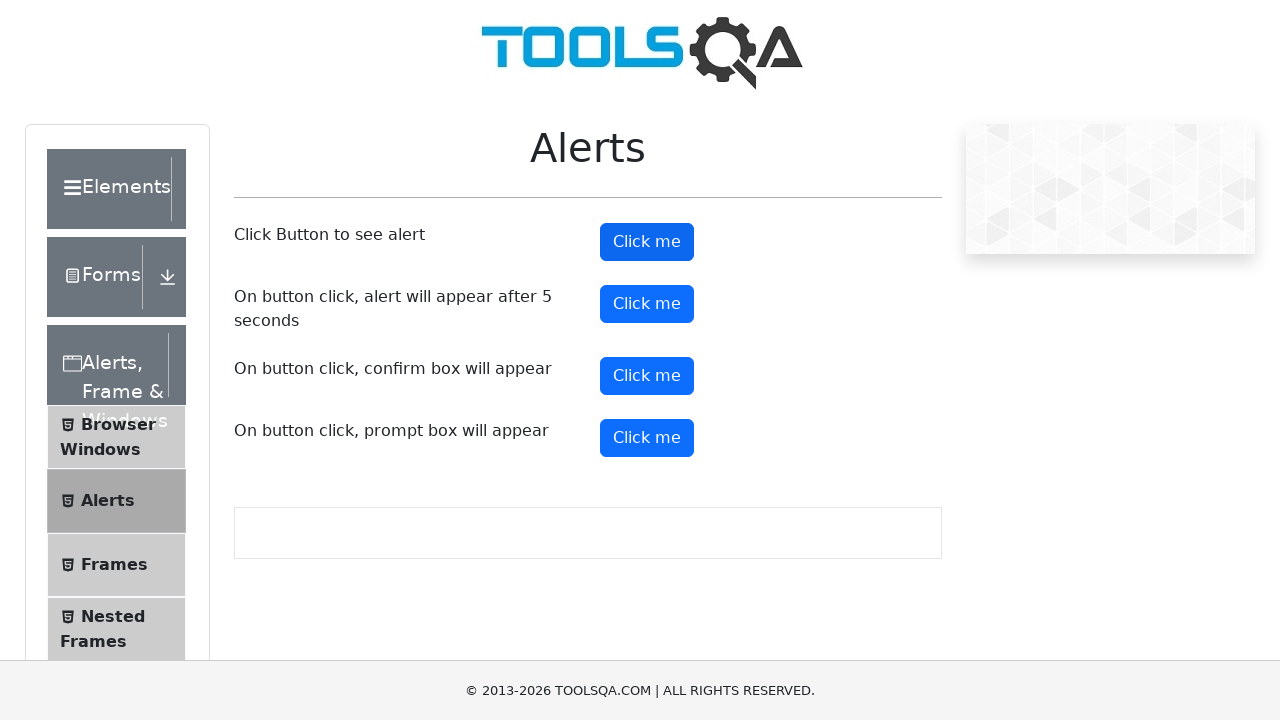

Waited 500ms for alert dialog to be dismissed
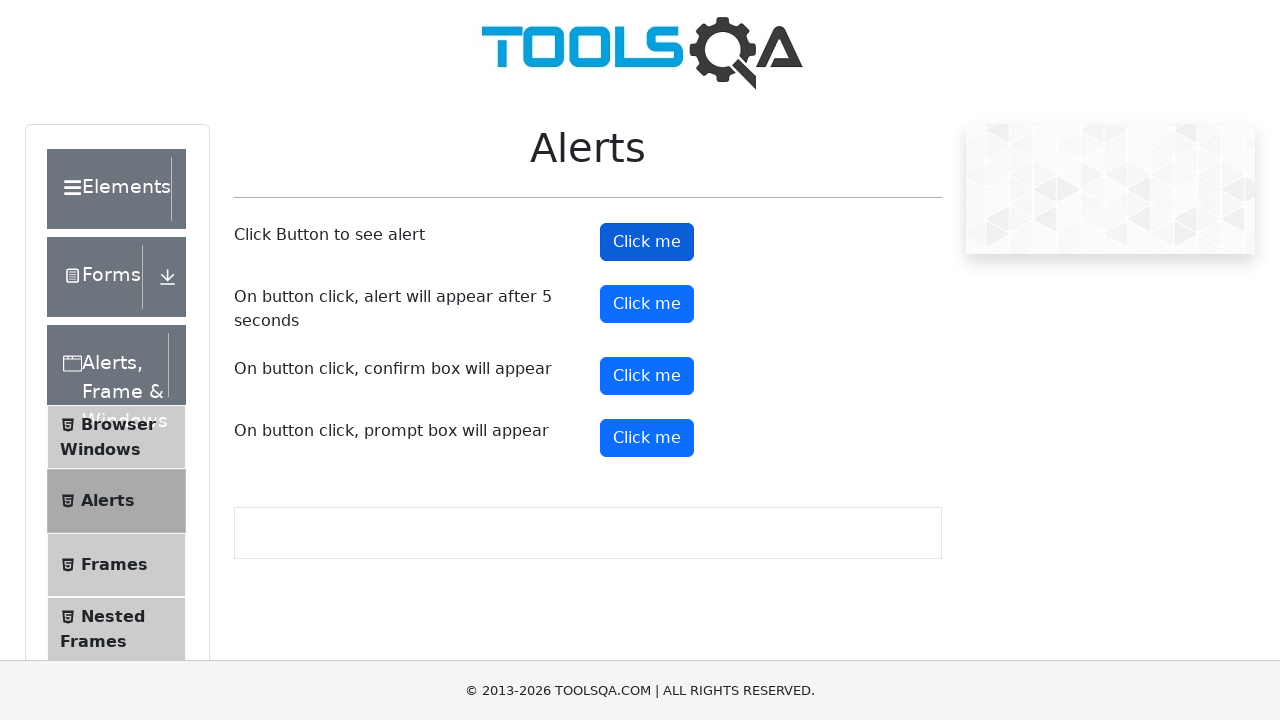

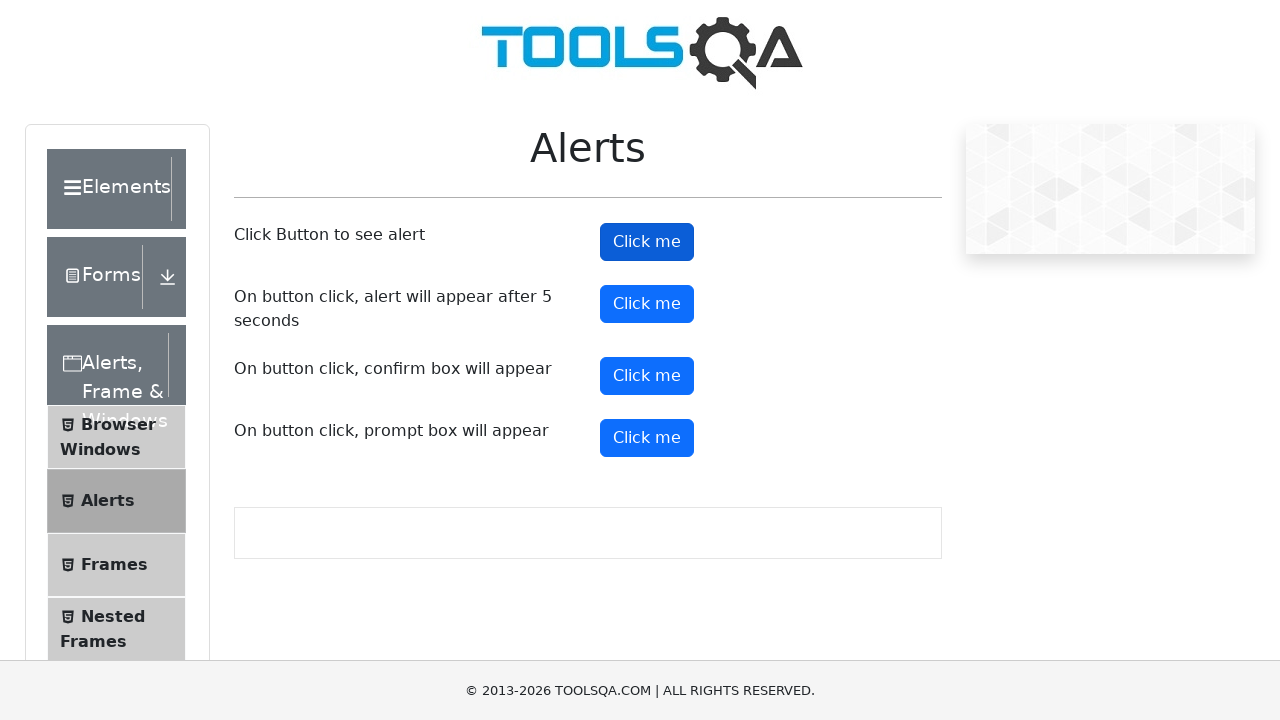